Navigates to the Rahul Shetty Academy homepage and verifies the page loads by checking the title

Starting URL: http://rahulshettyacademy.com

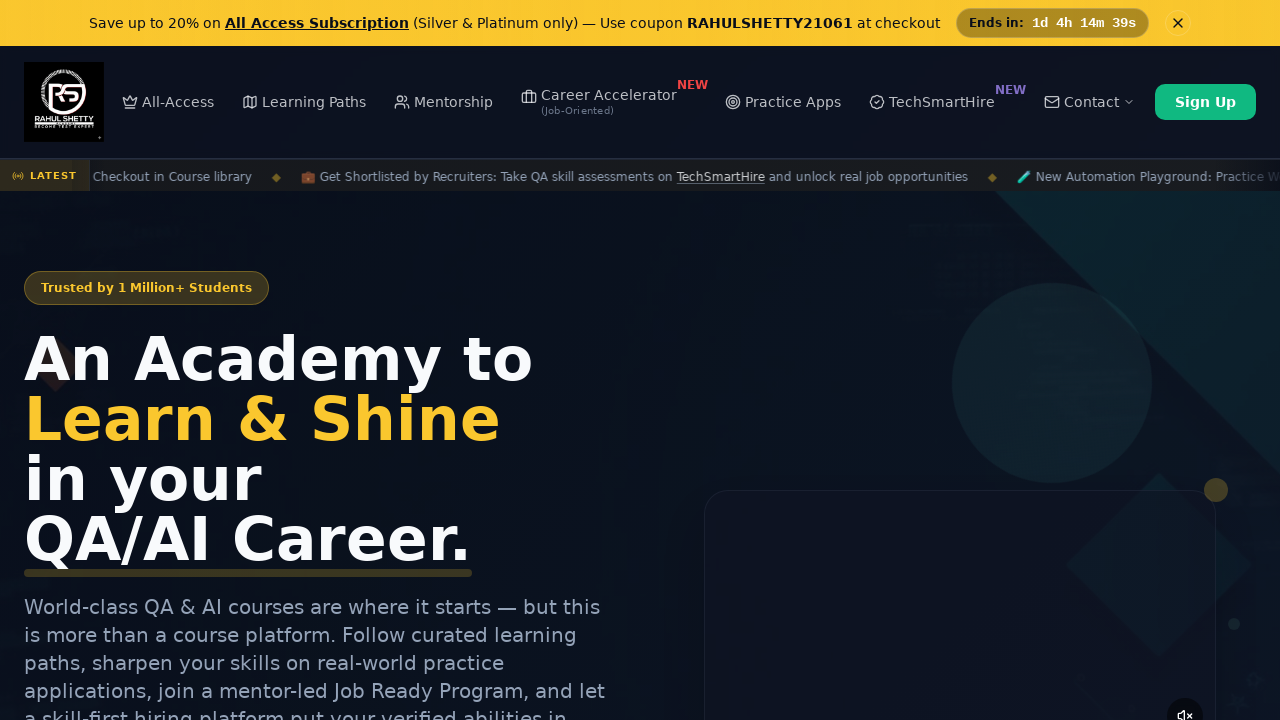

Waited for page to reach domcontentloaded state
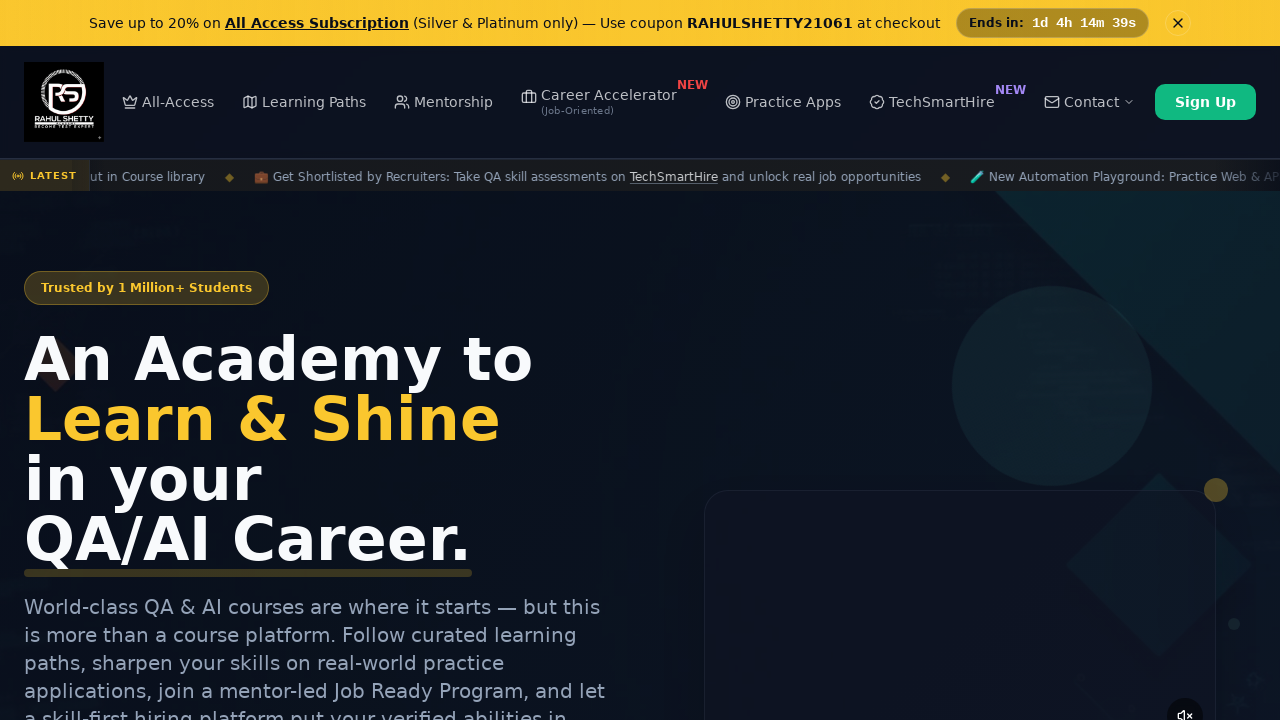

Verified page title exists and is not empty
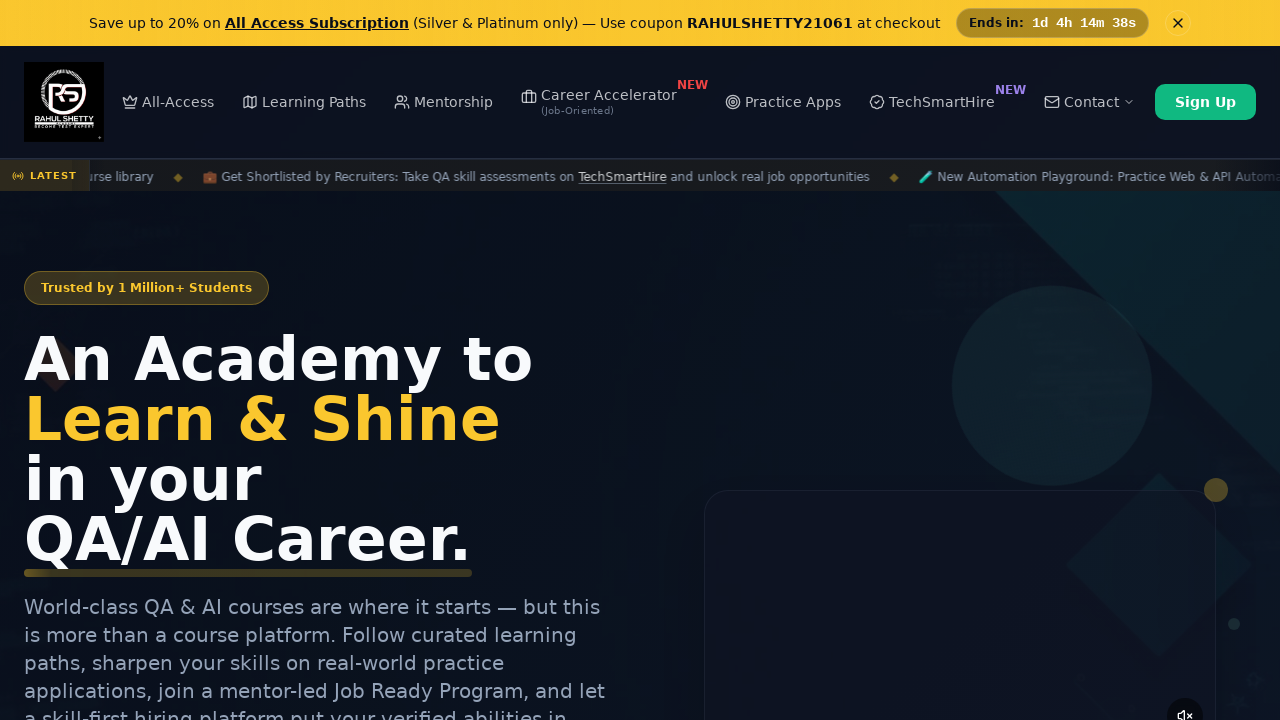

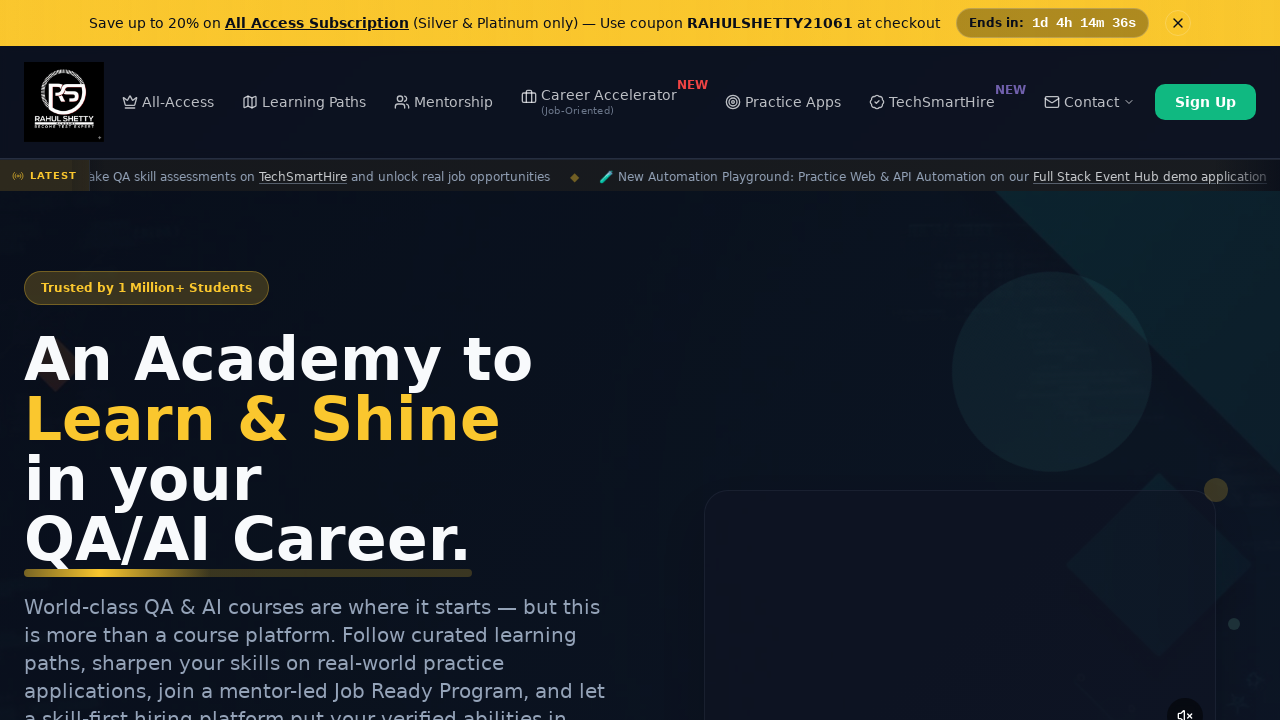